Tests checkbox functionality by clicking a checkbox to toggle its state

Starting URL: https://formy-project.herokuapp.com/checkbox

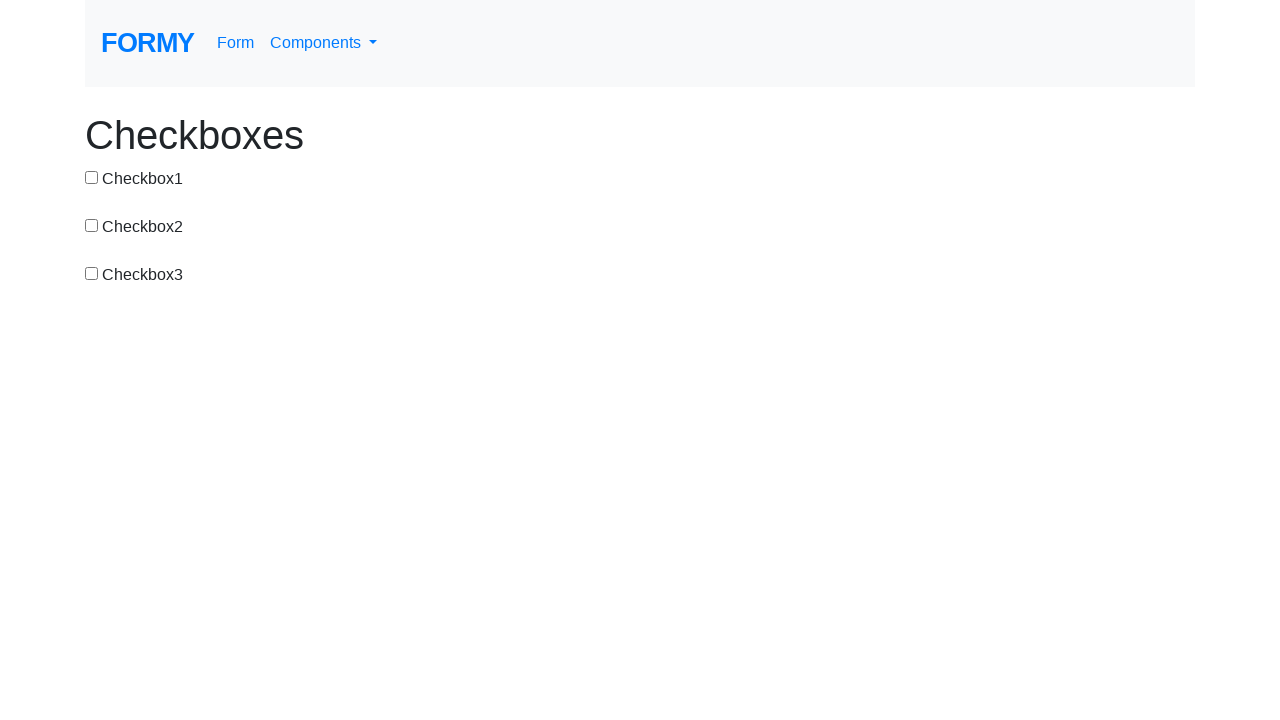

Navigated to checkbox test page
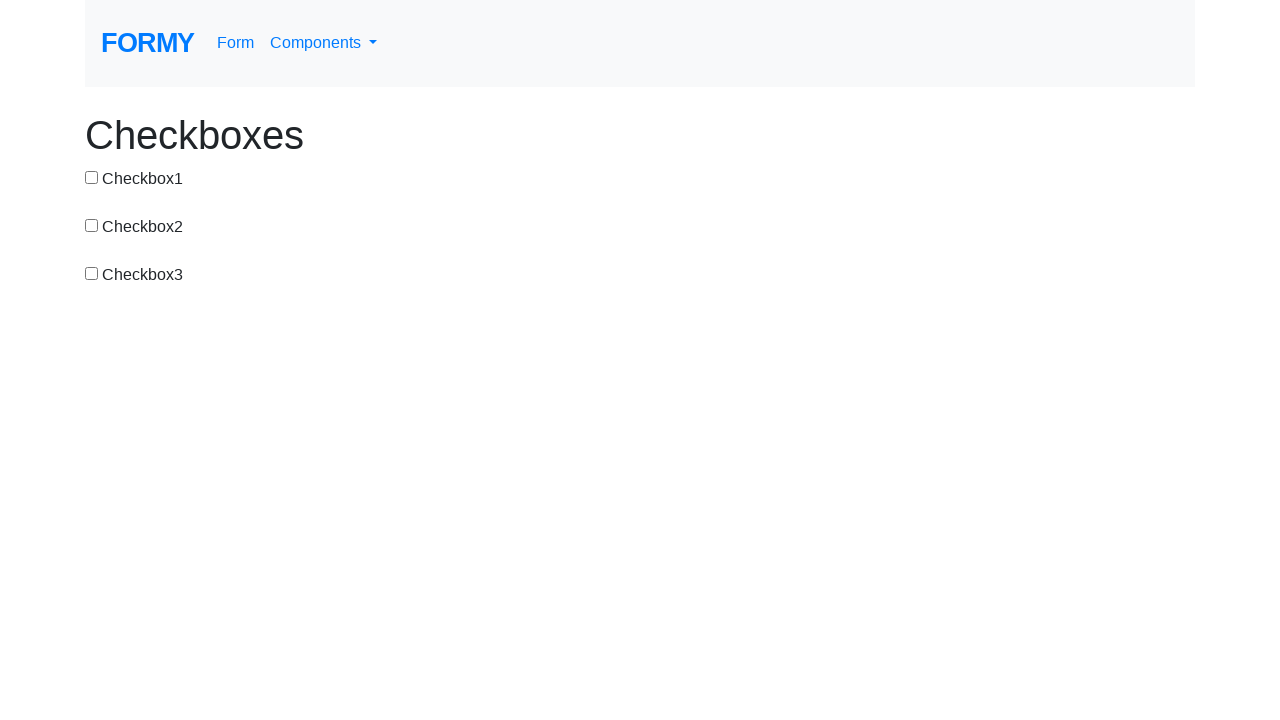

Clicked the first checkbox to toggle its state at (92, 177) on #checkbox-1
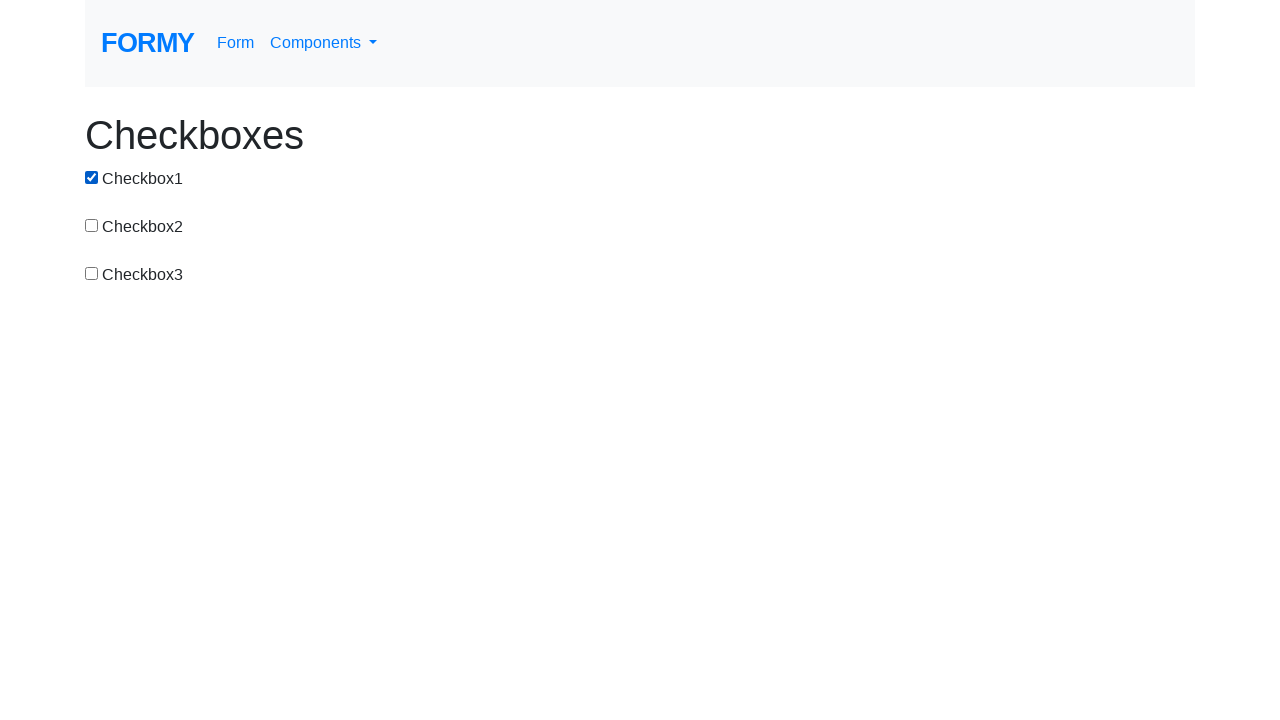

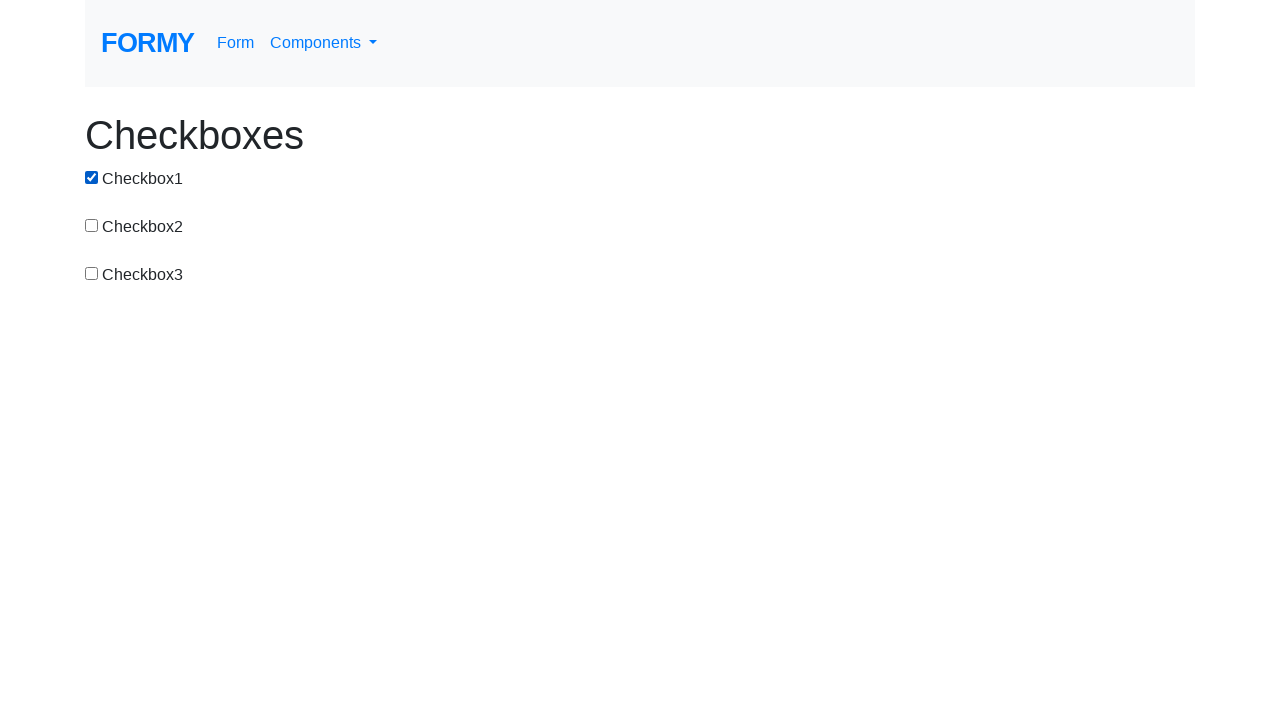